Navigates to Selenium's downloads page, scrolls down to find a download link, and clicks on it to initiate a download.

Starting URL: https://www.selenium.dev/downloads/

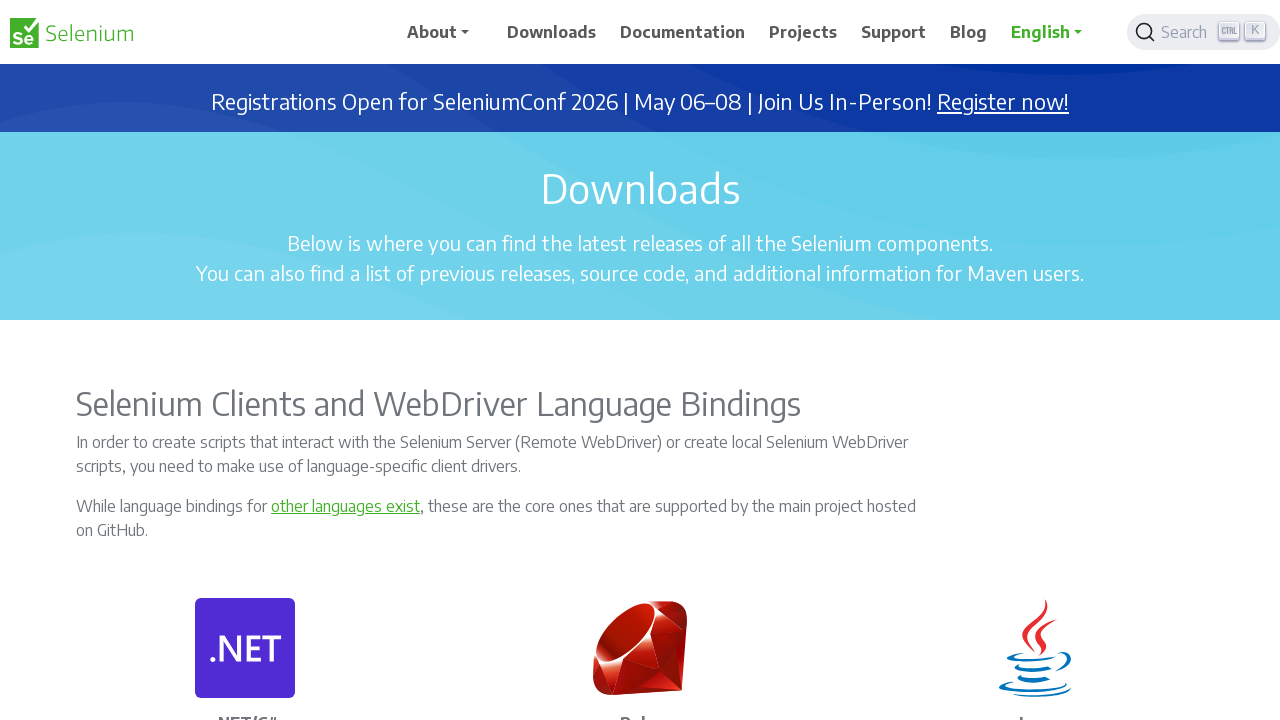

Scrolled down 345 pixels to find download links
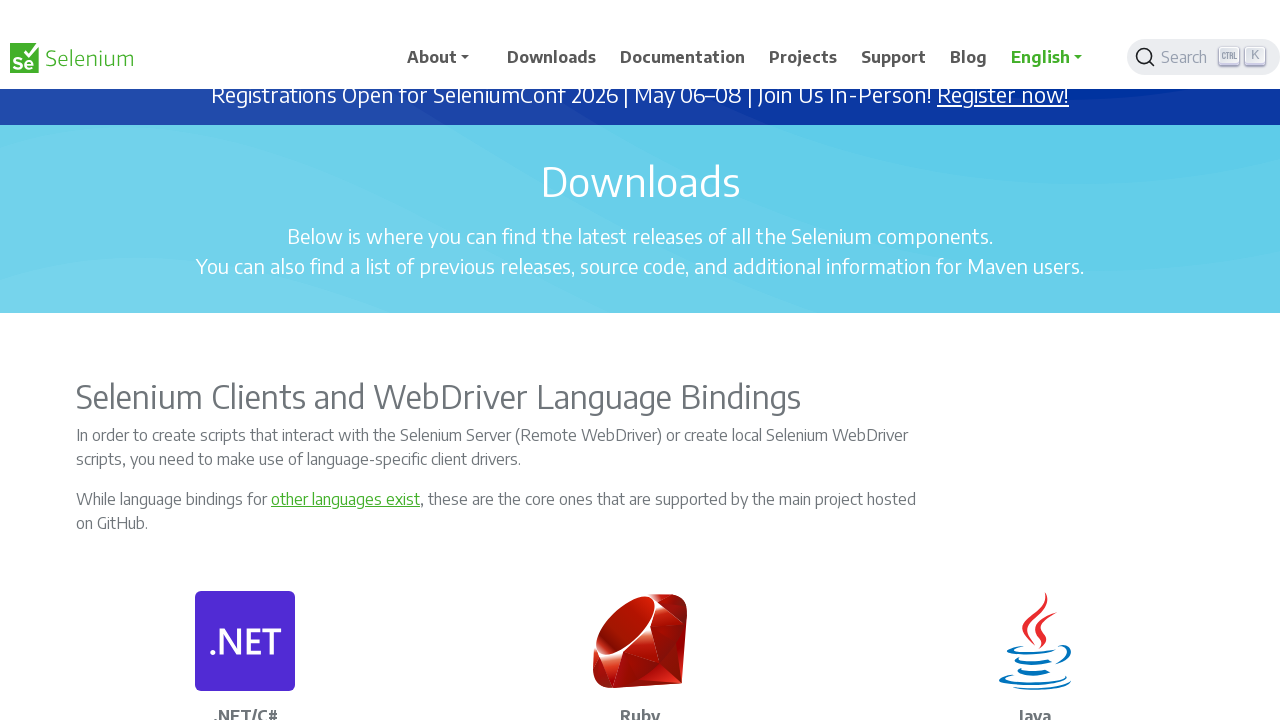

Waited 1 second for dynamic content to load
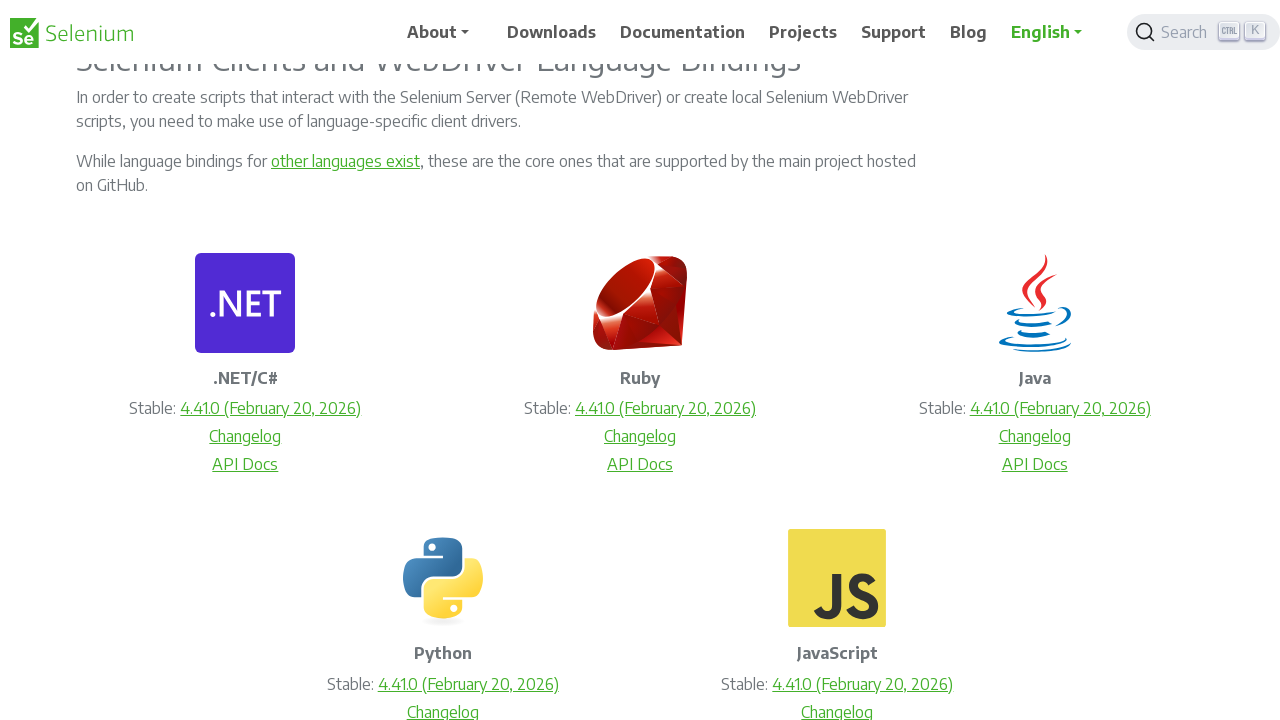

Clicked on selenium-server download link to initiate download at (828, 361) on a[href*='selenium-server']
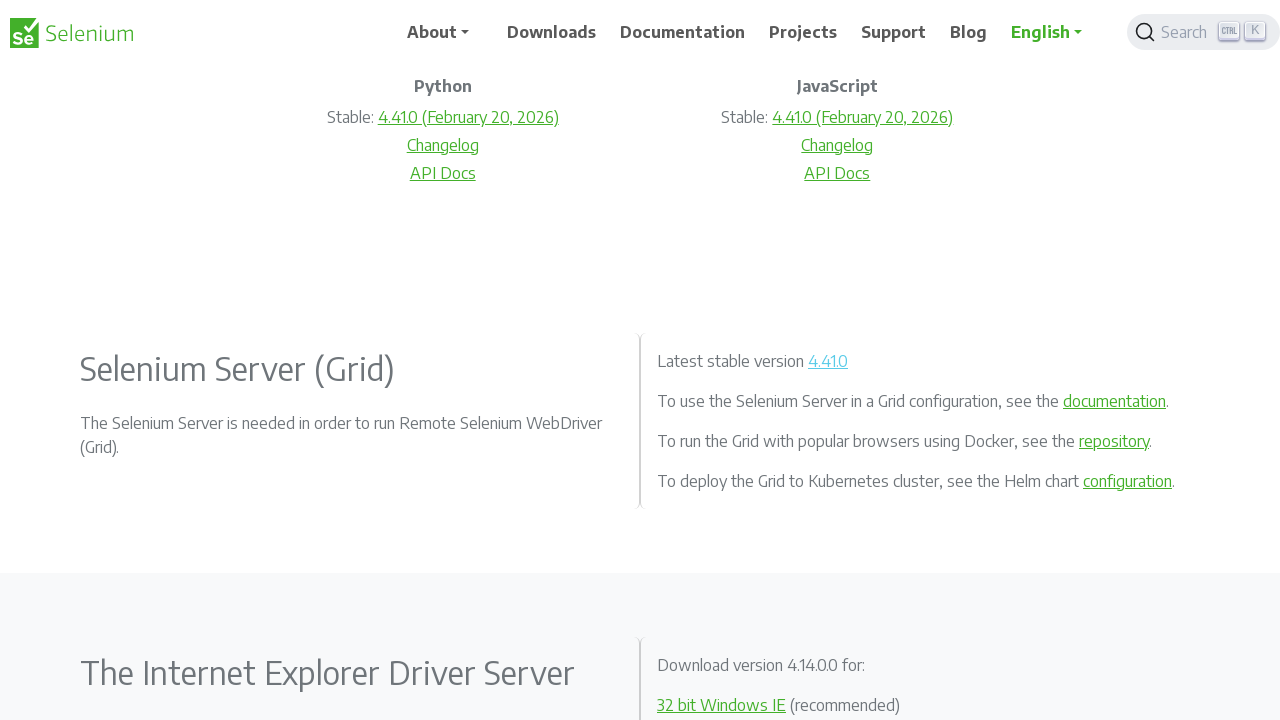

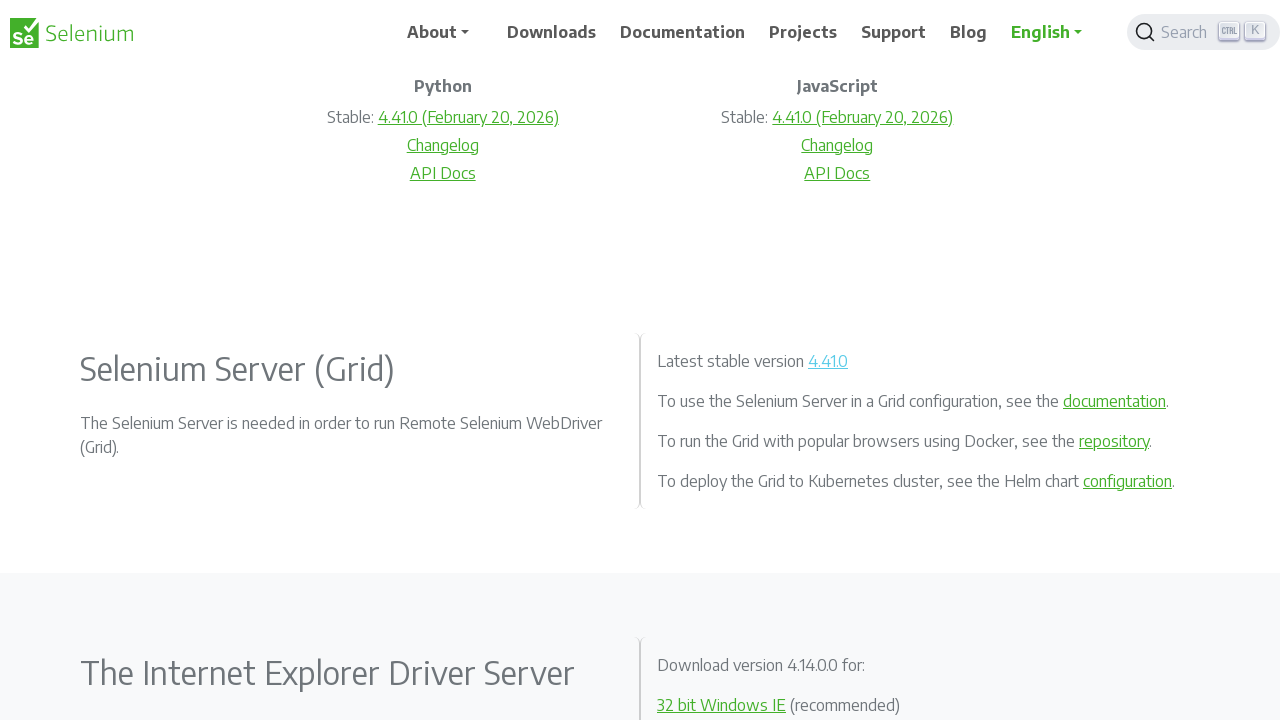